Tests marking all todo items as completed using the toggle all checkbox

Starting URL: https://demo.playwright.dev/todomvc

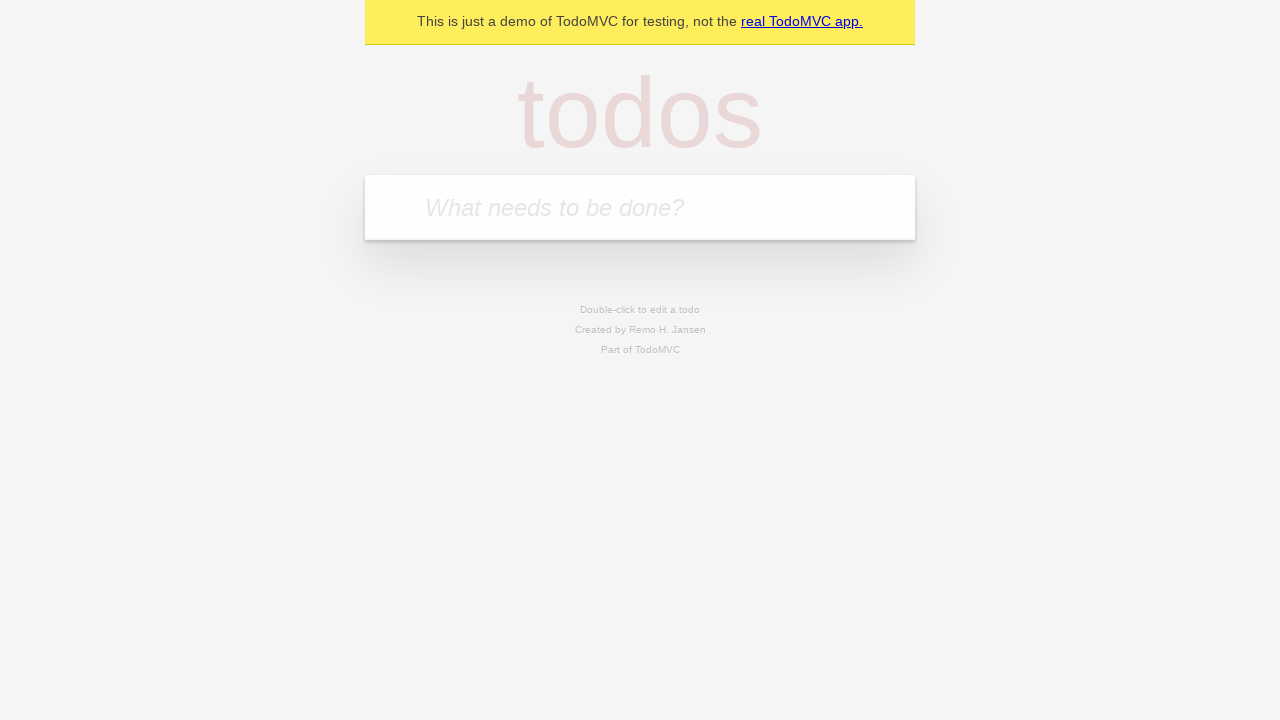

Filled todo input with 'buy some cheese' on internal:attr=[placeholder="What needs to be done?"i]
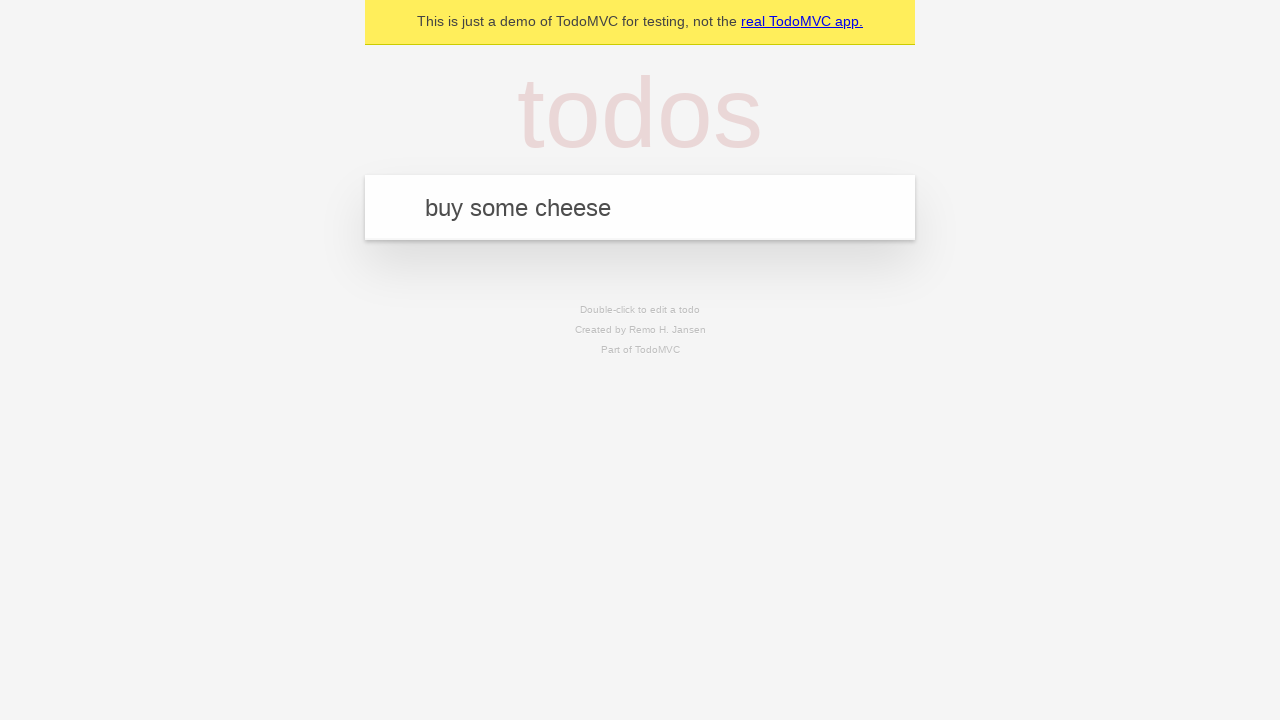

Pressed Enter to add first todo item on internal:attr=[placeholder="What needs to be done?"i]
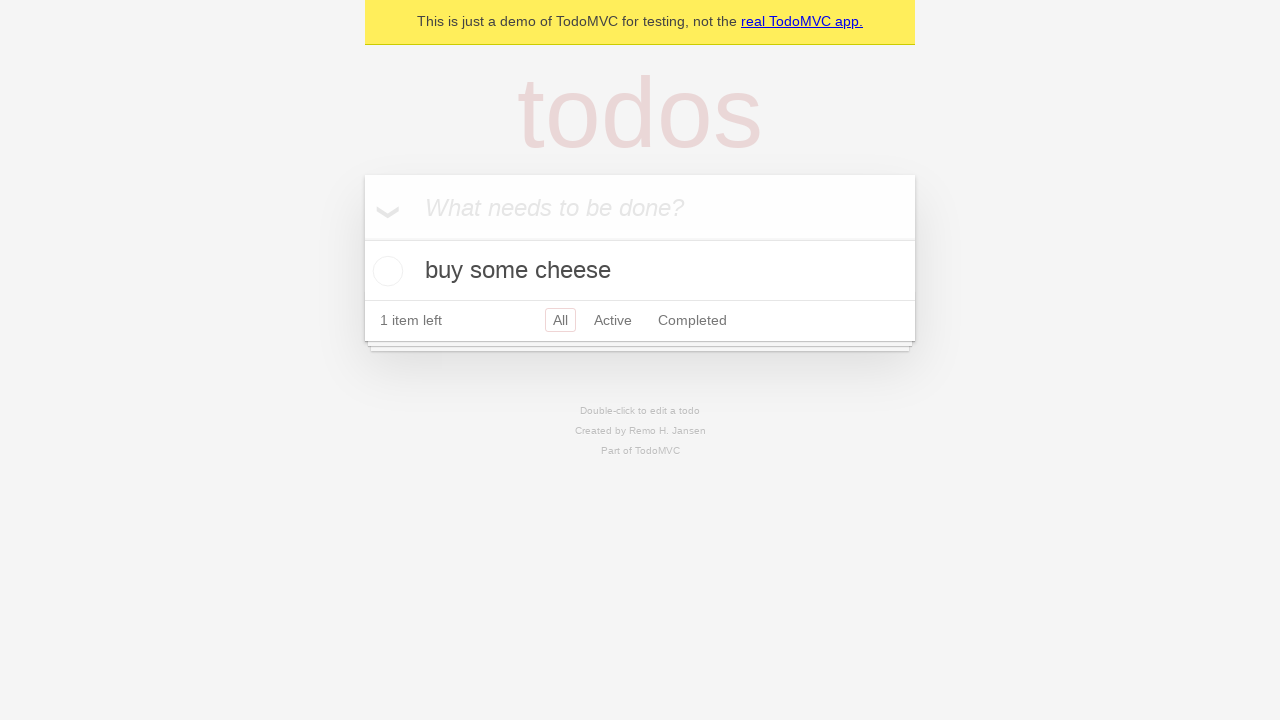

Filled todo input with 'feed the cat' on internal:attr=[placeholder="What needs to be done?"i]
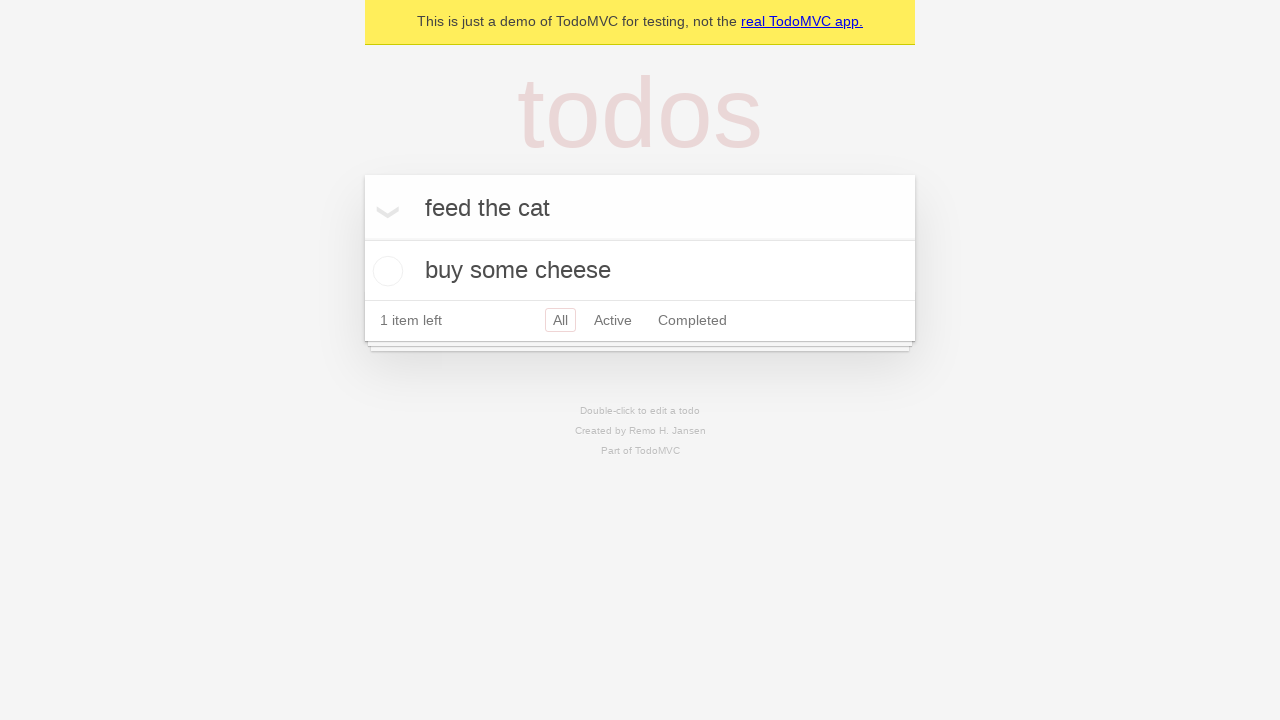

Pressed Enter to add second todo item on internal:attr=[placeholder="What needs to be done?"i]
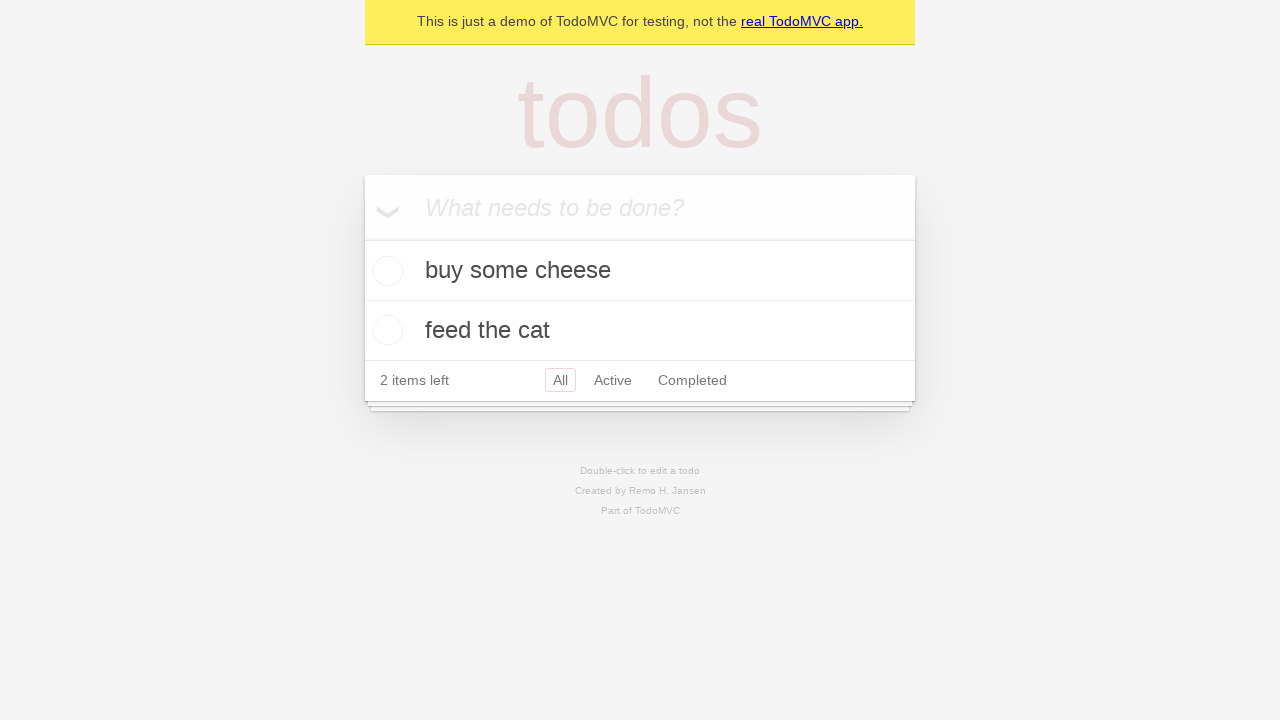

Filled todo input with 'book a doctors appointment' on internal:attr=[placeholder="What needs to be done?"i]
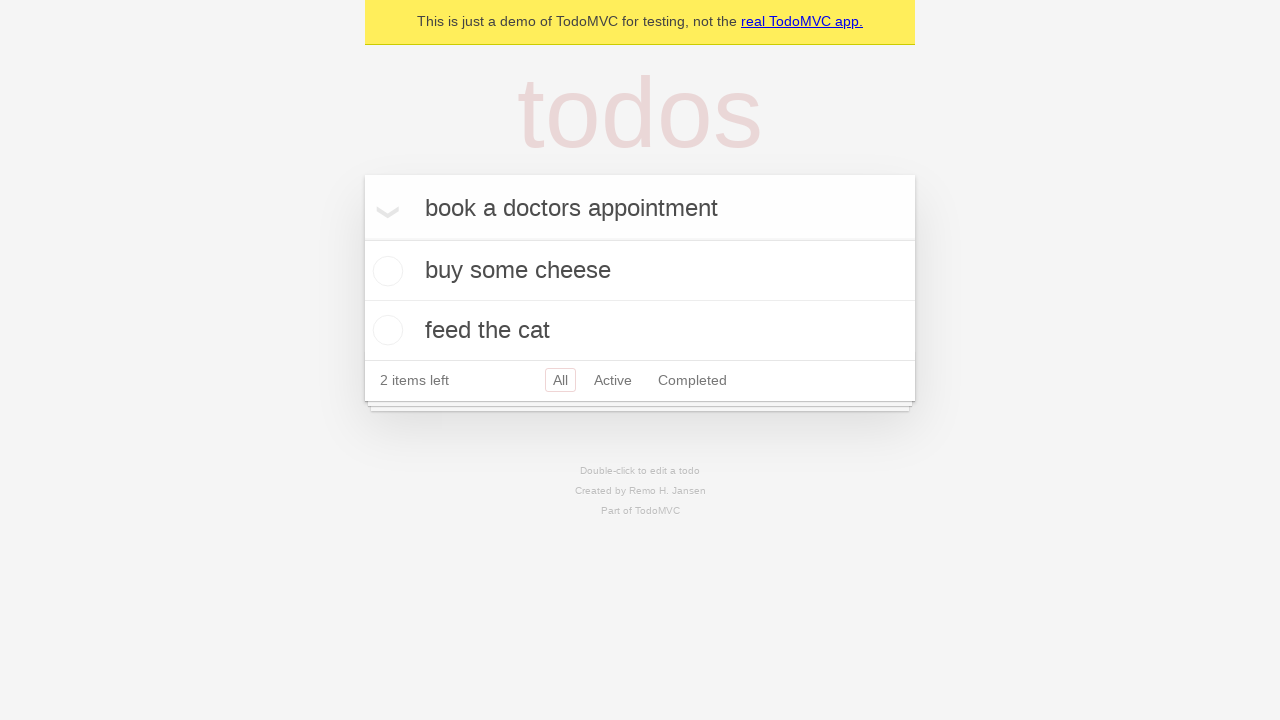

Pressed Enter to add third todo item on internal:attr=[placeholder="What needs to be done?"i]
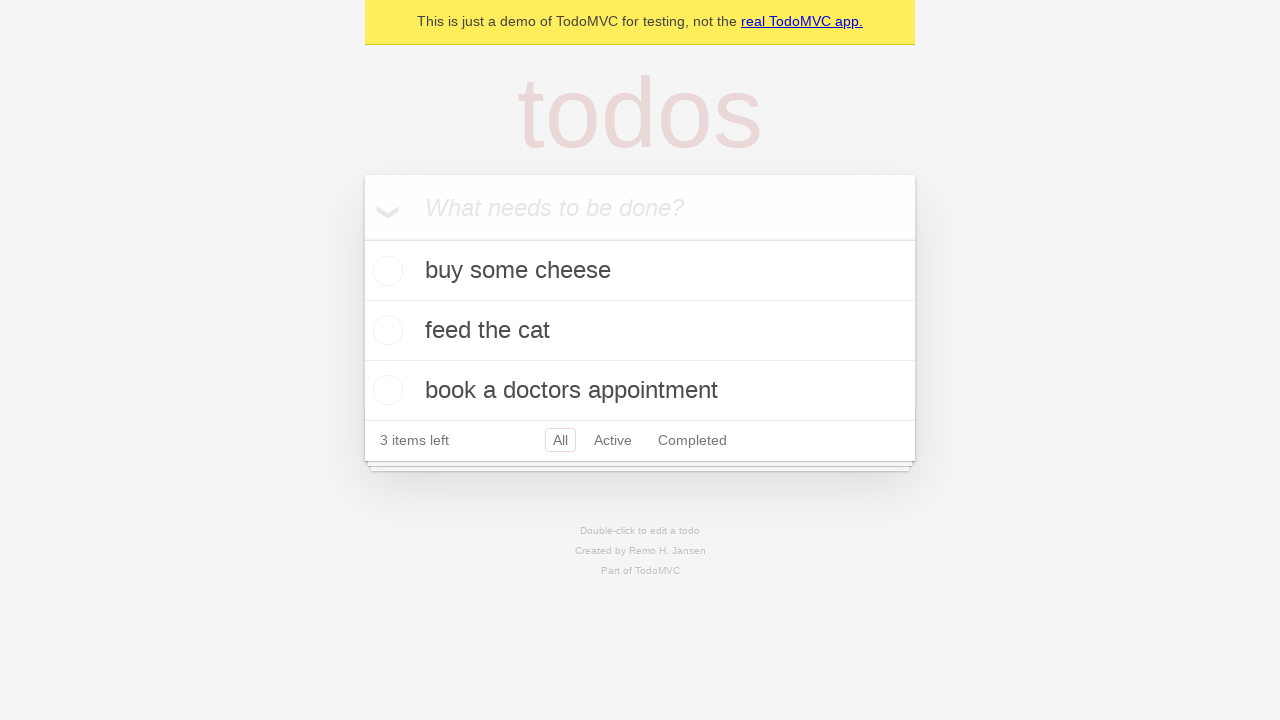

Checked 'Mark all as complete' toggle at (362, 238) on internal:label="Mark all as complete"i
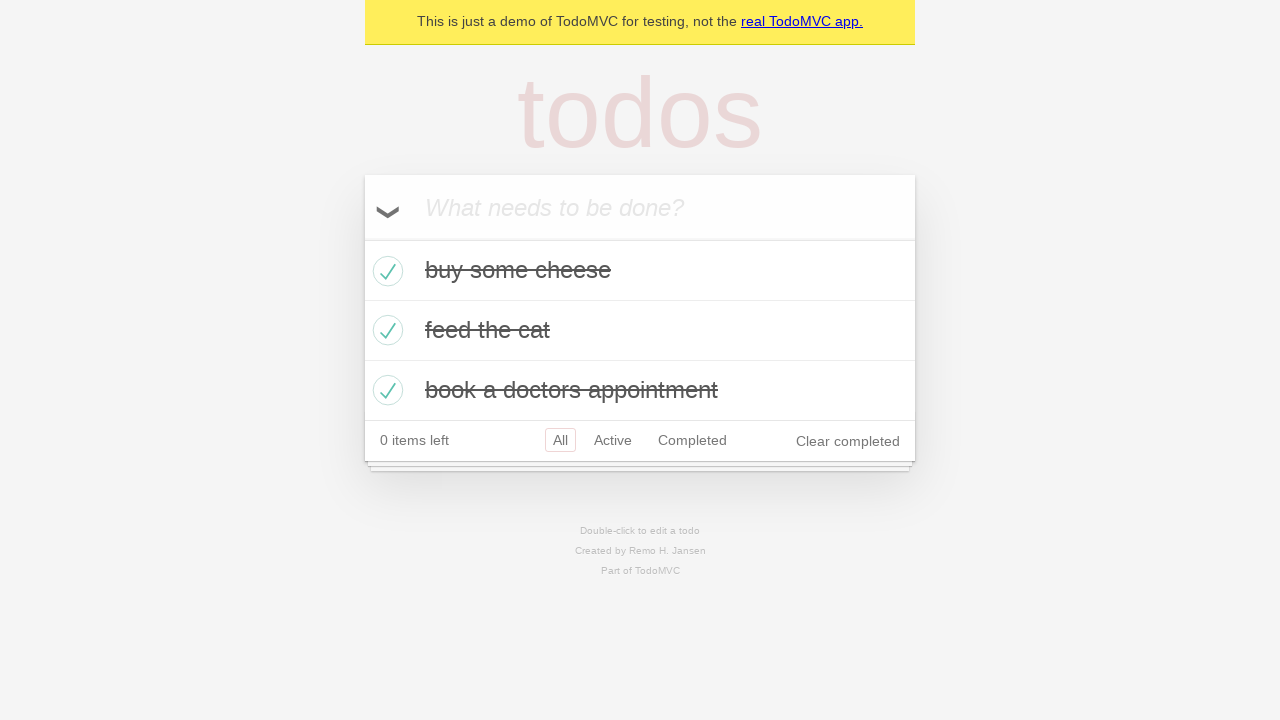

All todo items marked as completed
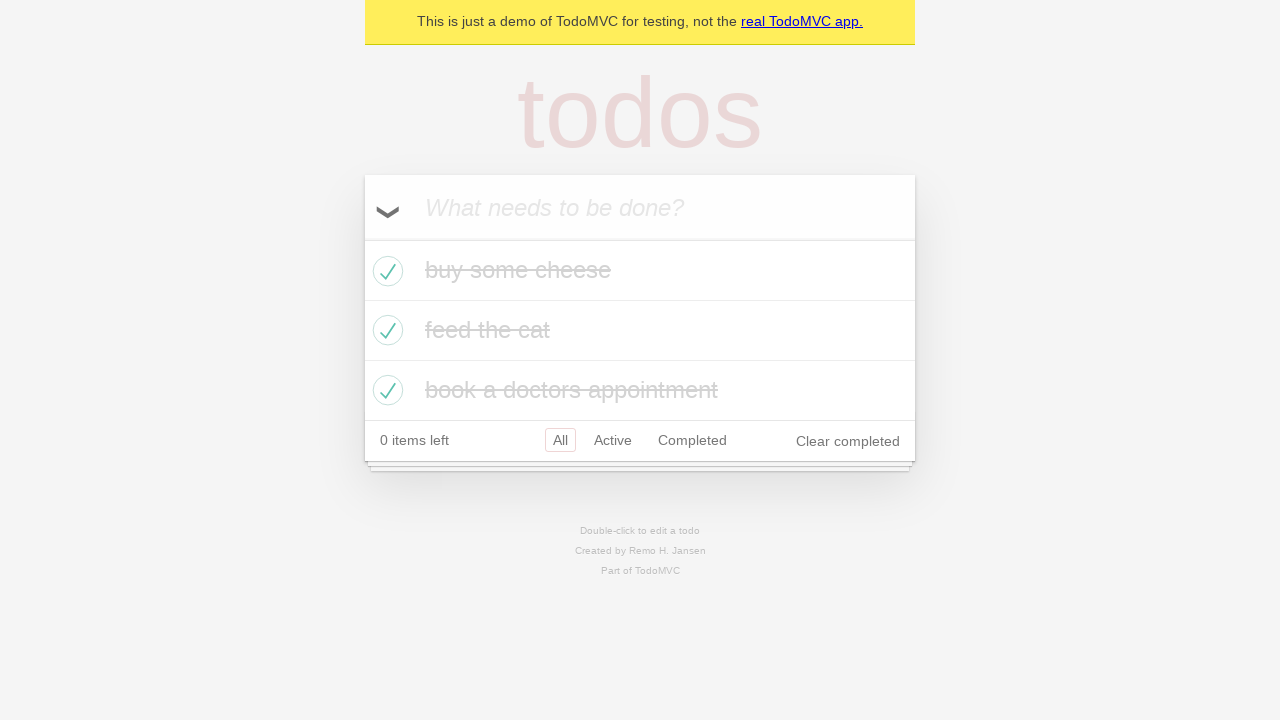

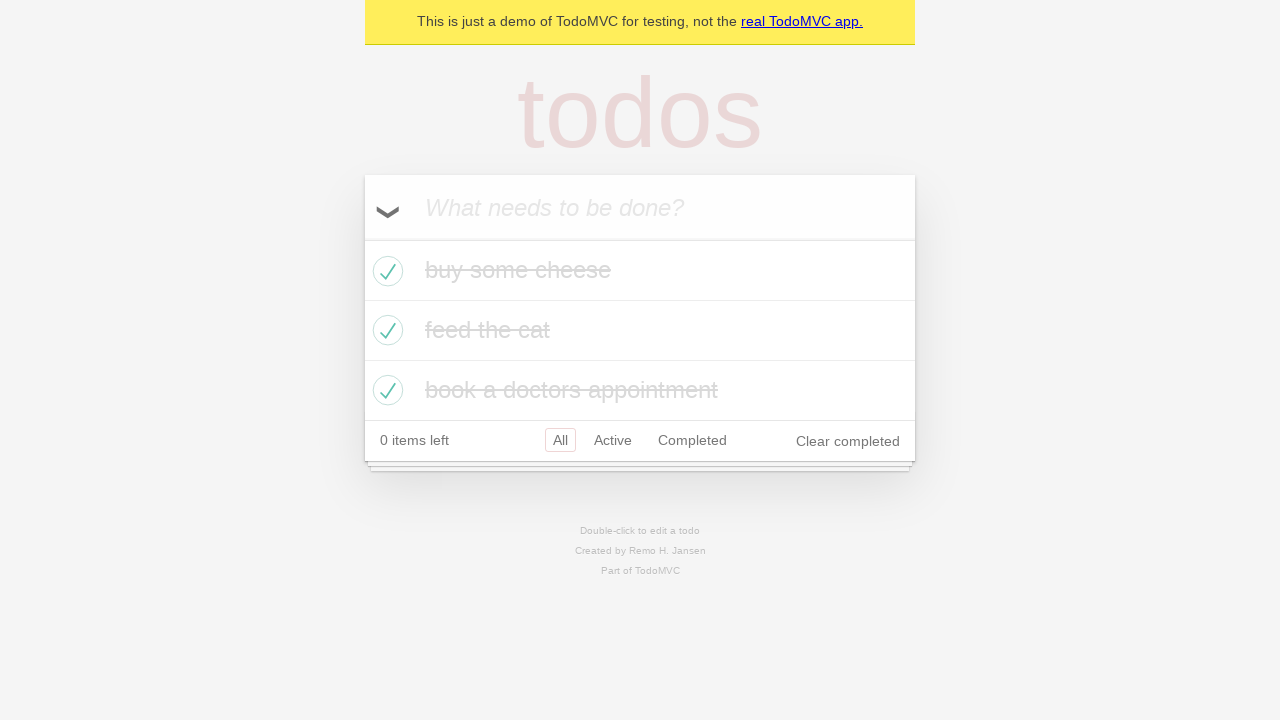